Tests mobile responsiveness by setting viewport to mobile dimensions and verifying page loads properly

Starting URL: https://khoaugment.pages.dev

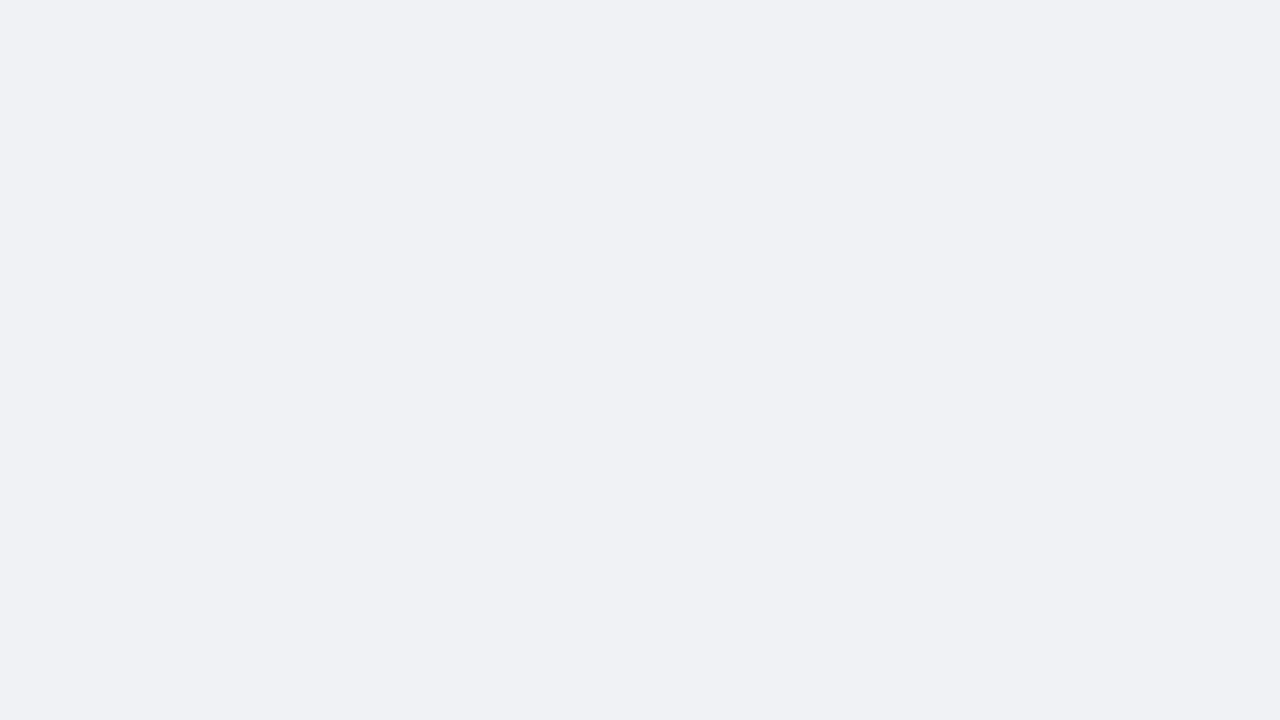

Set viewport to mobile dimensions (375x667)
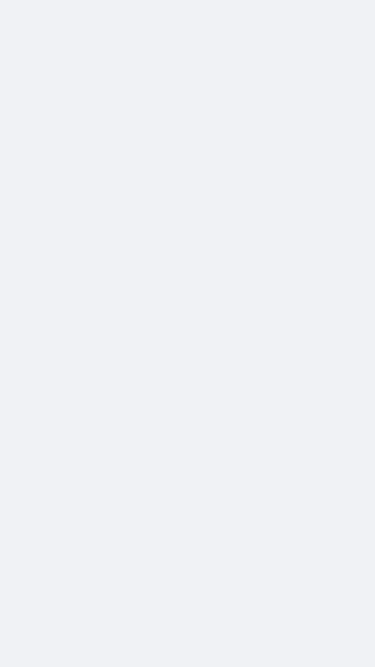

Reloaded page with mobile viewport
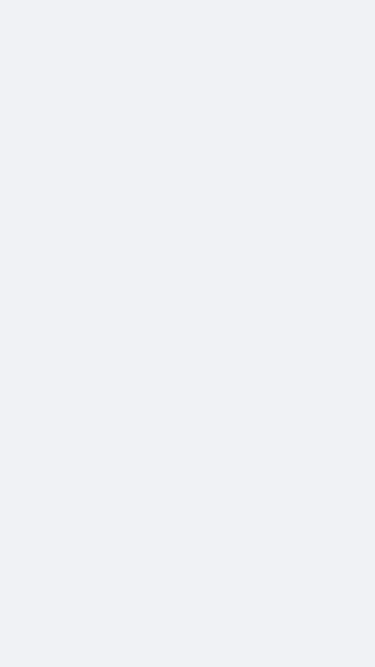

Page network activity idle - page fully loaded
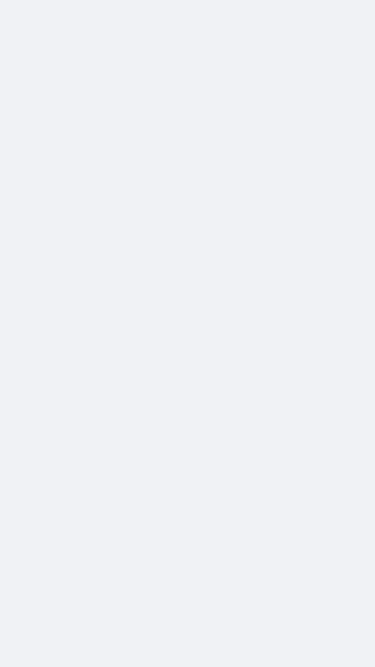

Body element is visible on mobile viewport
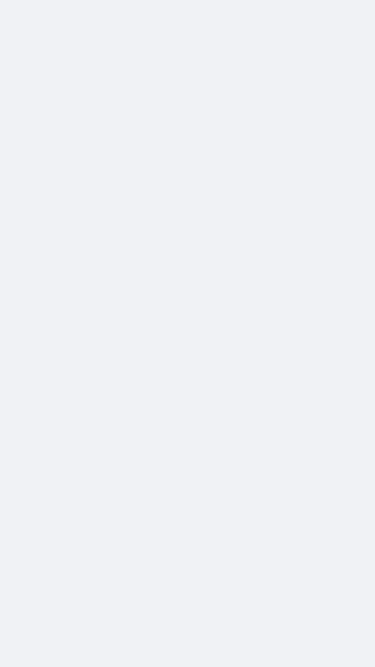

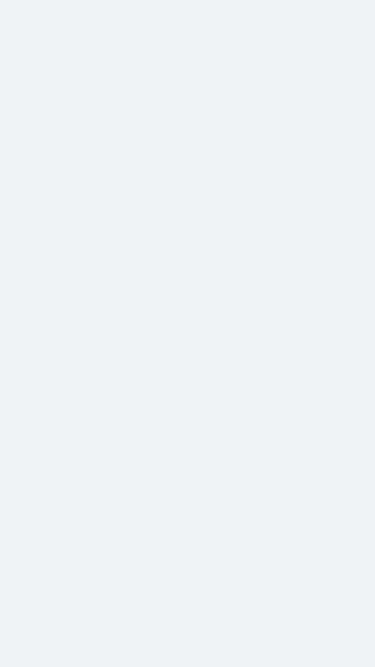